Calculates the sum of two numbers displayed on the page, selects the result from a dropdown menu, and submits the form

Starting URL: http://suninjuly.github.io/selects1.html

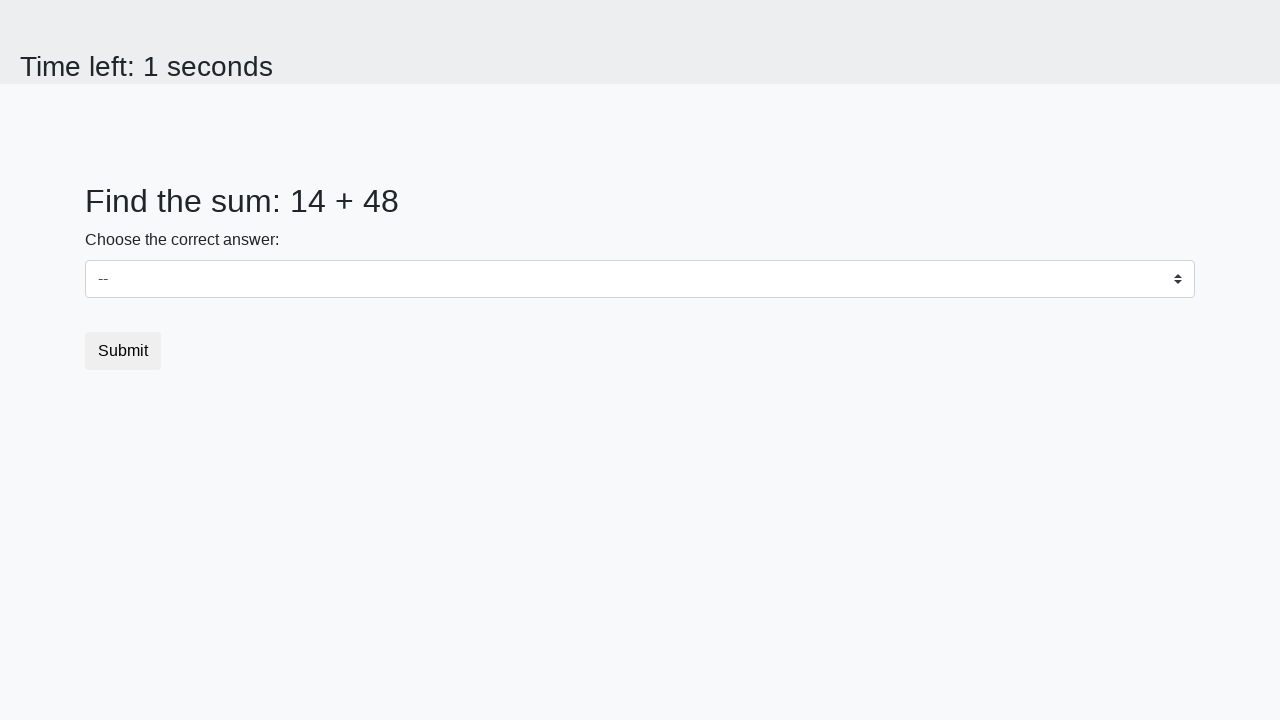

Retrieved first number from #num1 element
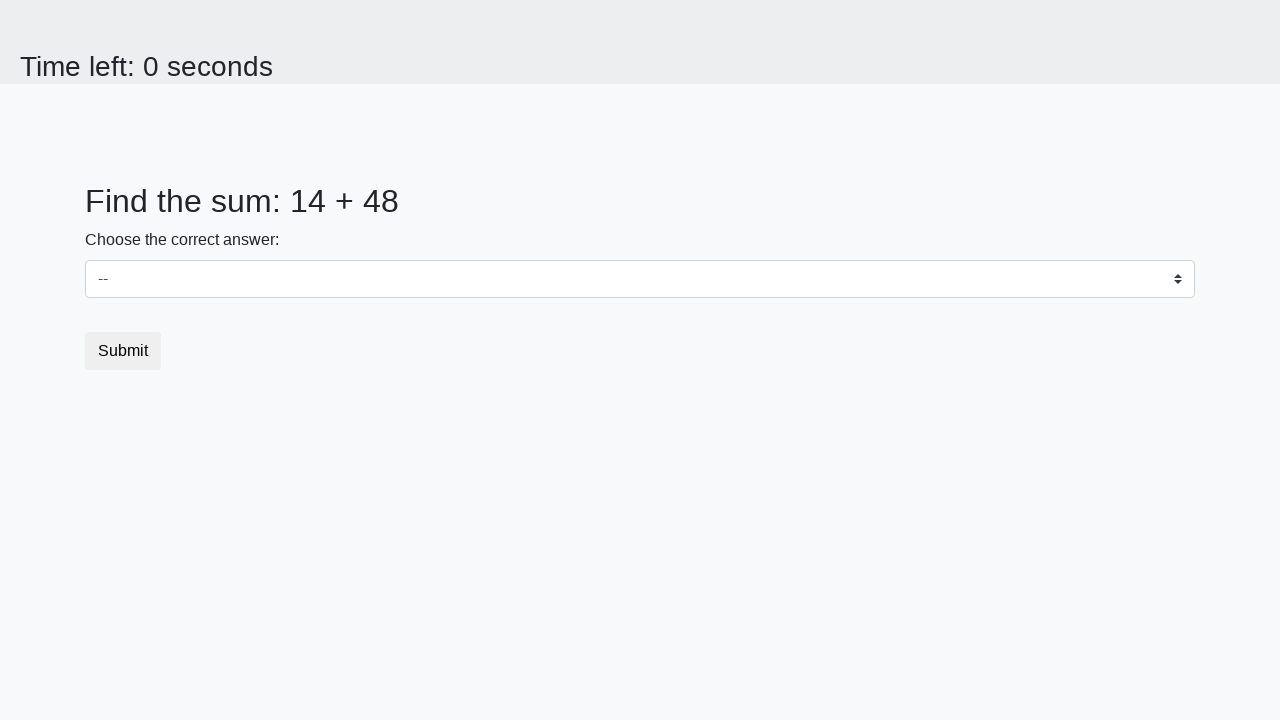

Retrieved second number from #num2 element
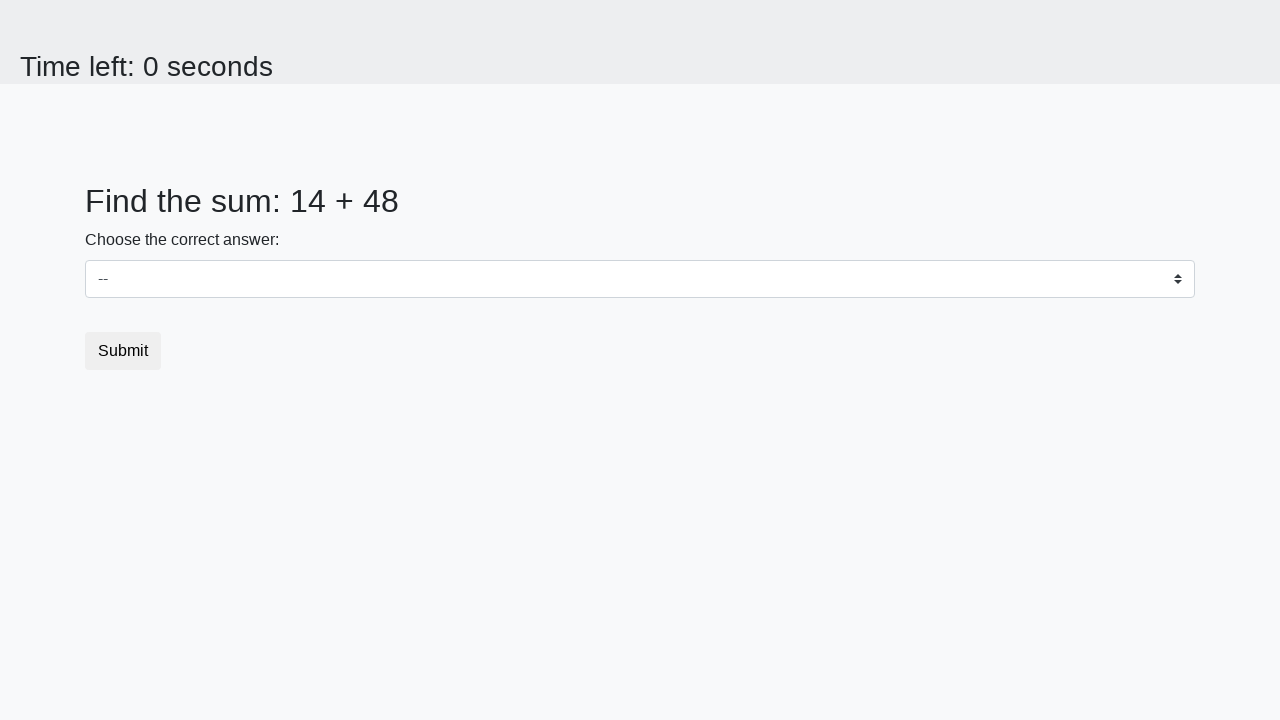

Calculated sum: 14 + 48 = 62
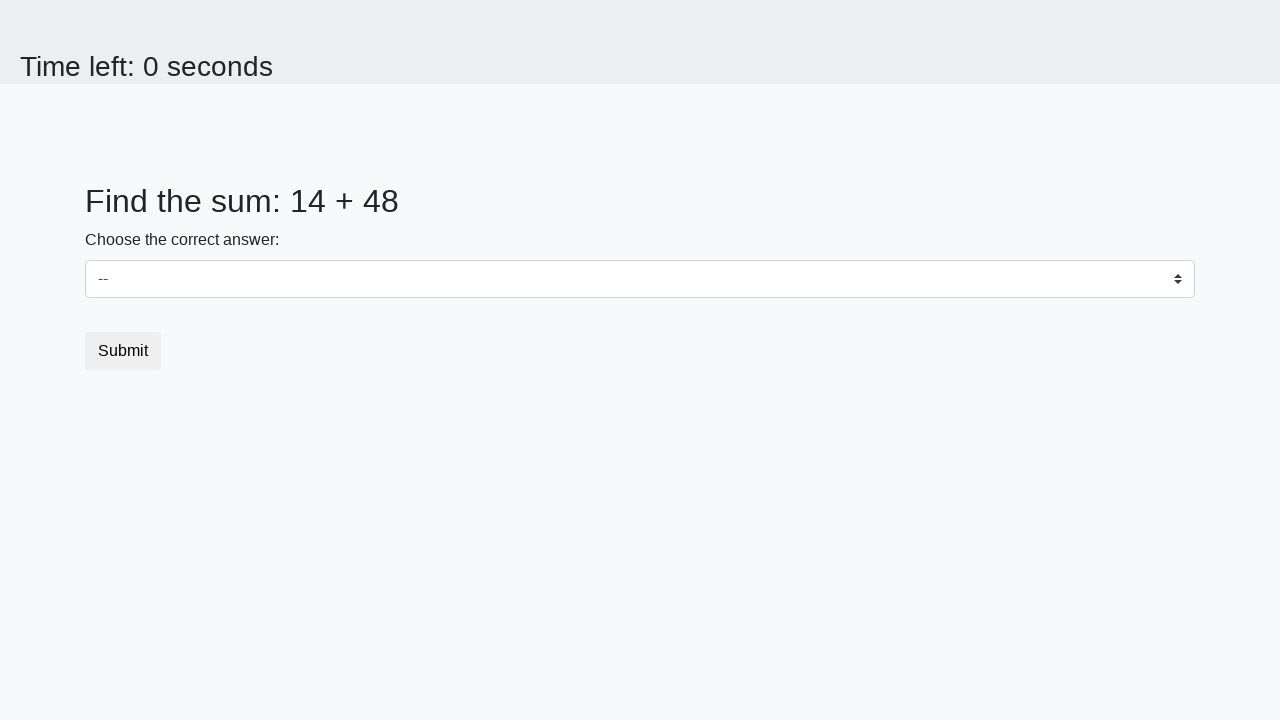

Selected value '62' from dropdown menu on select
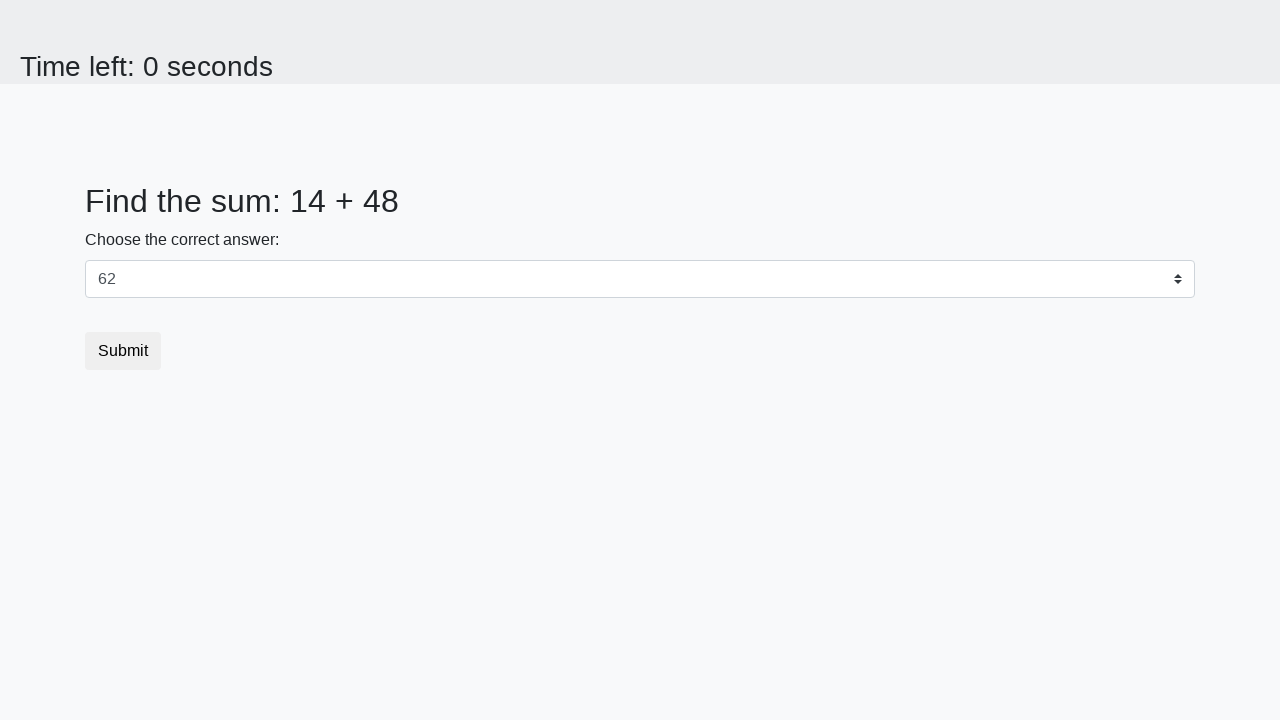

Clicked submit button to submit the form at (123, 351) on button.btn
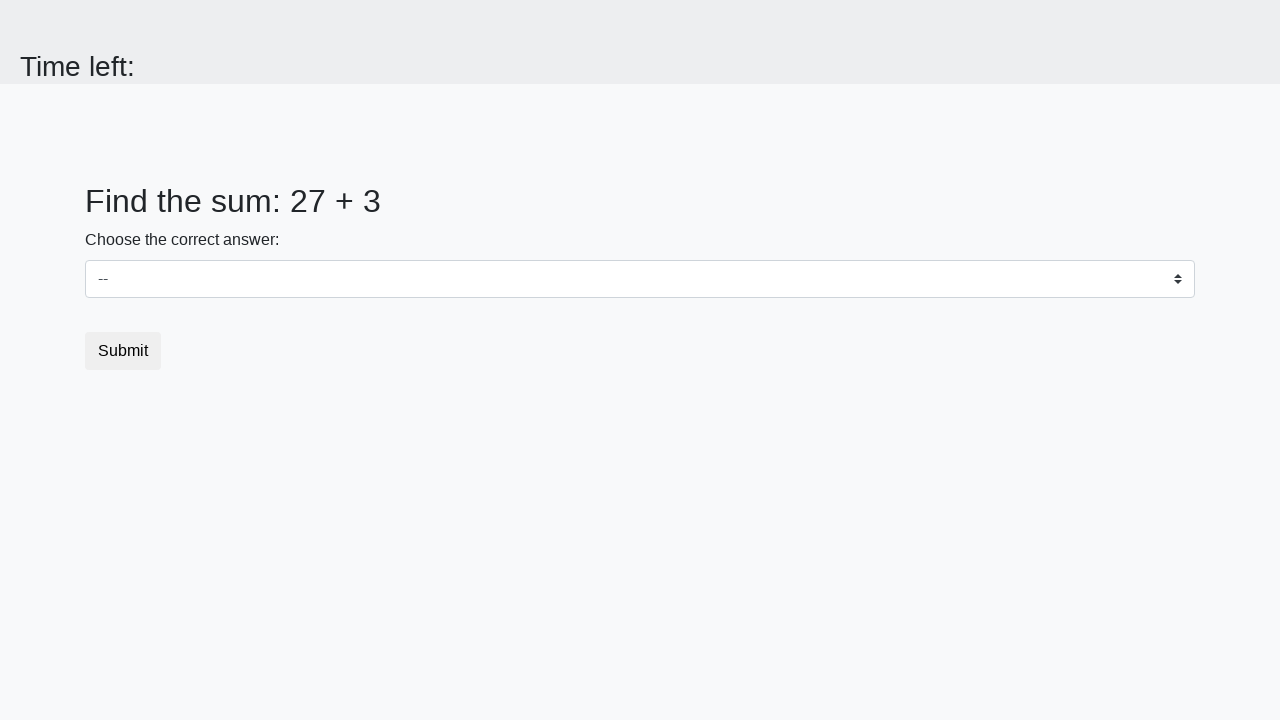

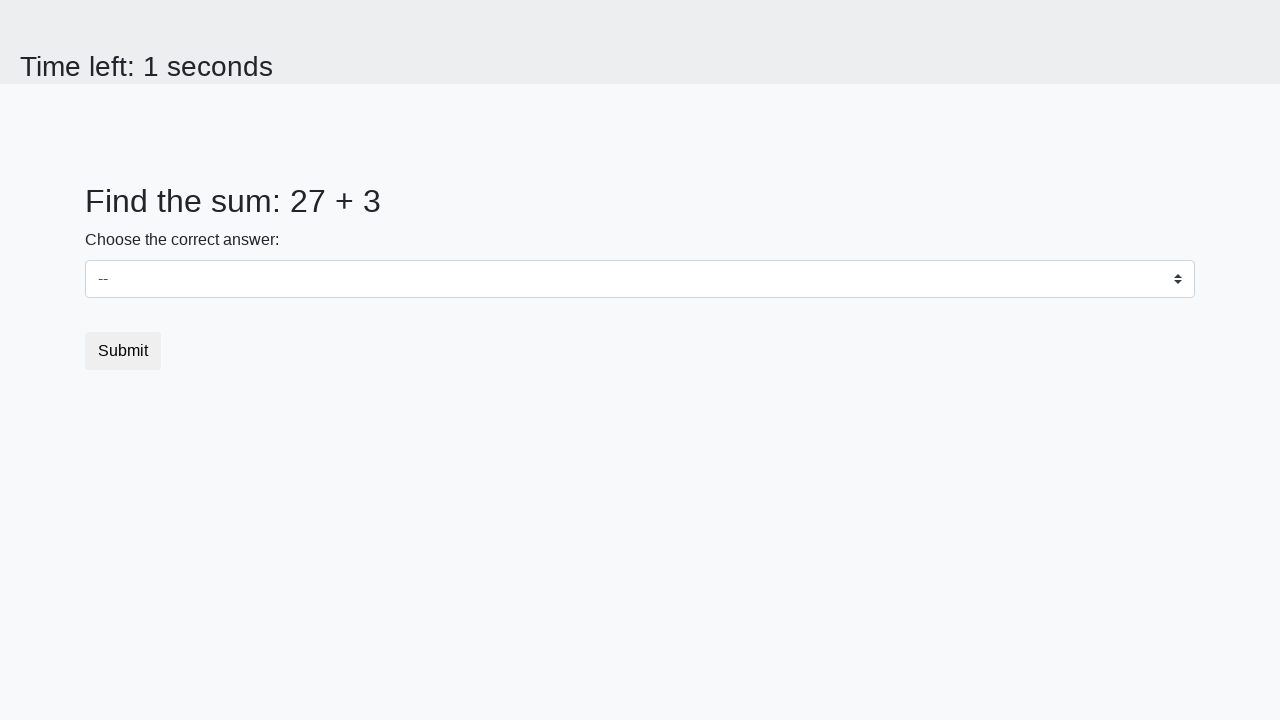